Tests removing an item from cart by adding two phones (Samsung Galaxy S6 and Sony Xperia Z5), then deleting the Samsung and verifying the updated total price.

Starting URL: https://www.demoblaze.com/

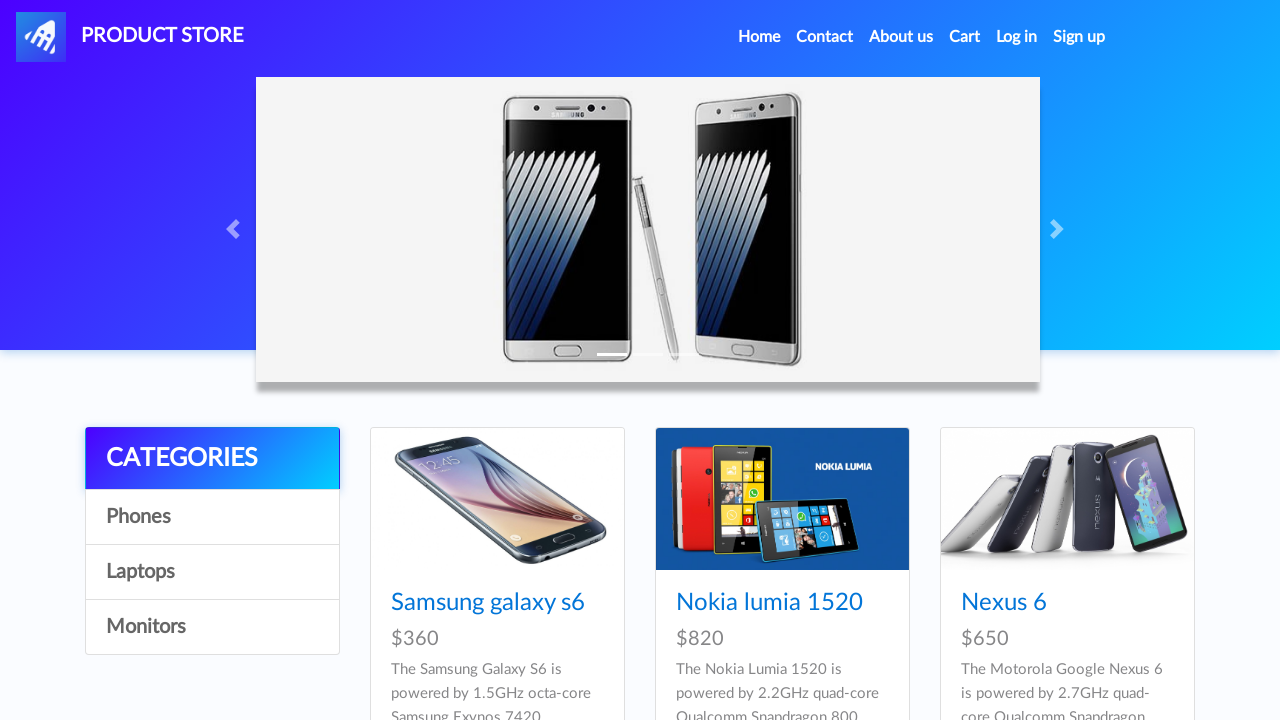

Clicked on Samsung Galaxy S6 product at (488, 603) on text=Samsung galaxy s6
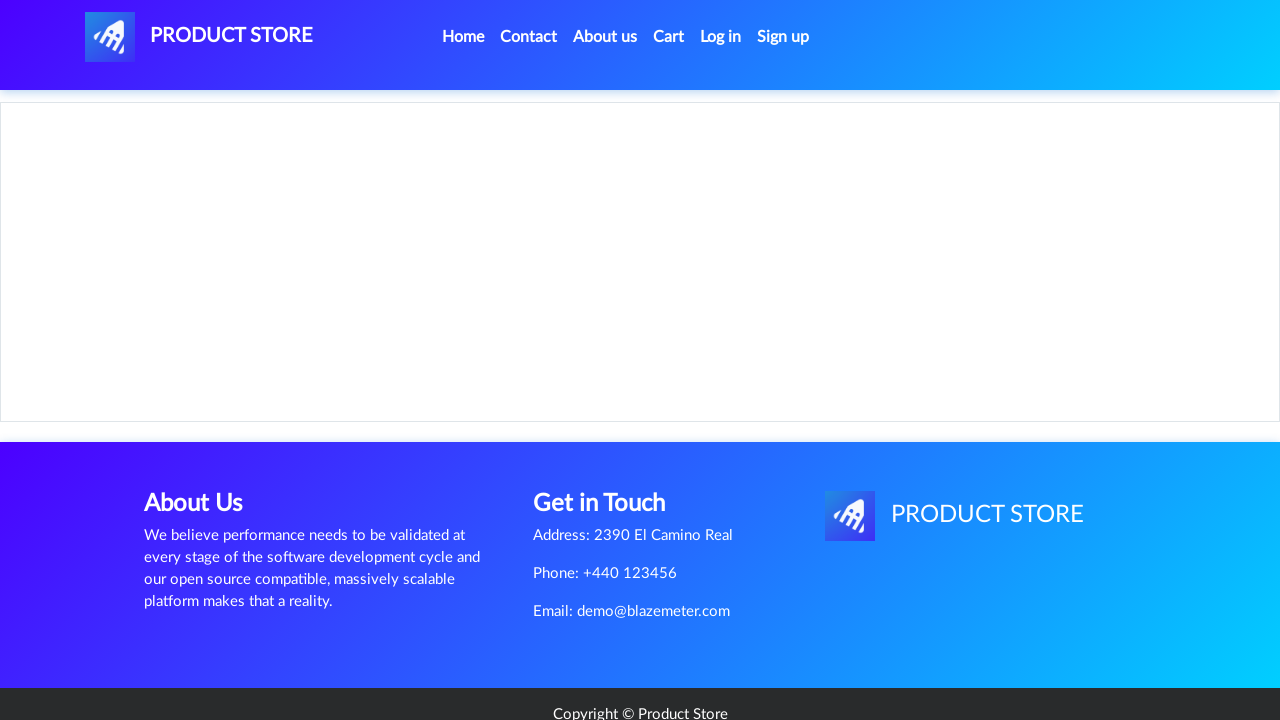

Product page loaded with product details
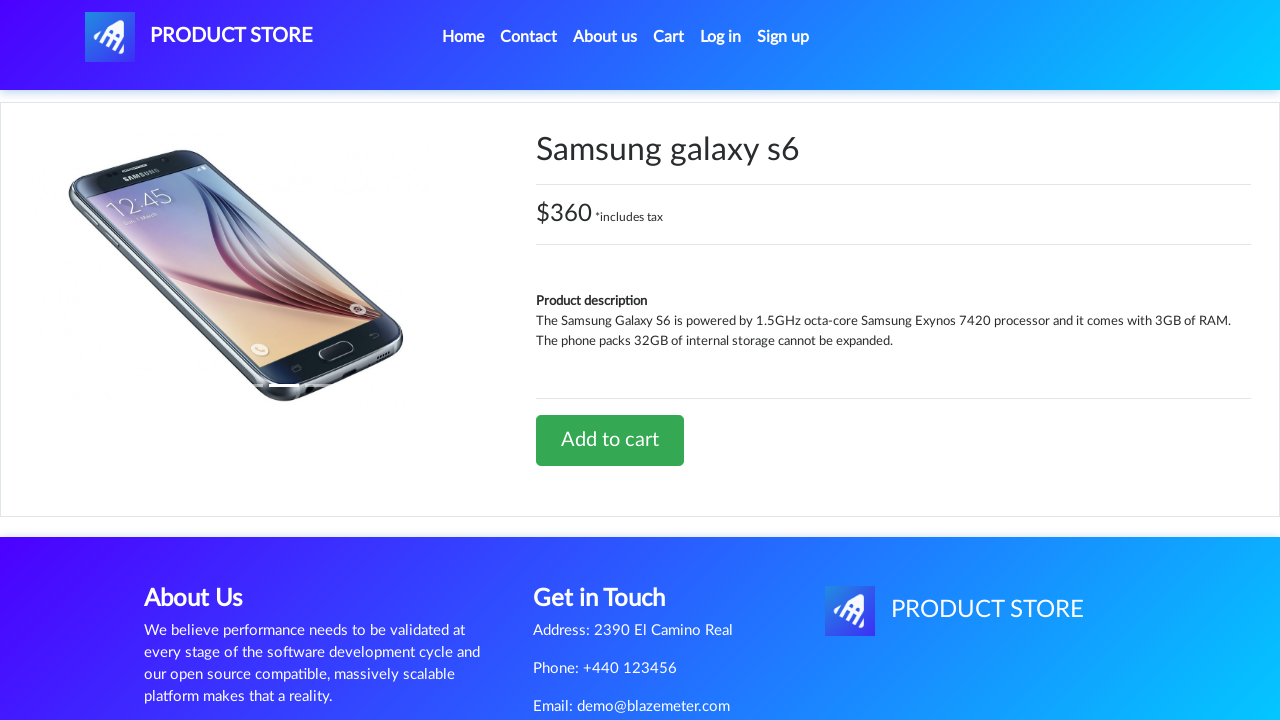

Clicked 'Add to cart' button for Samsung Galaxy S6 at (610, 440) on text=Add to cart
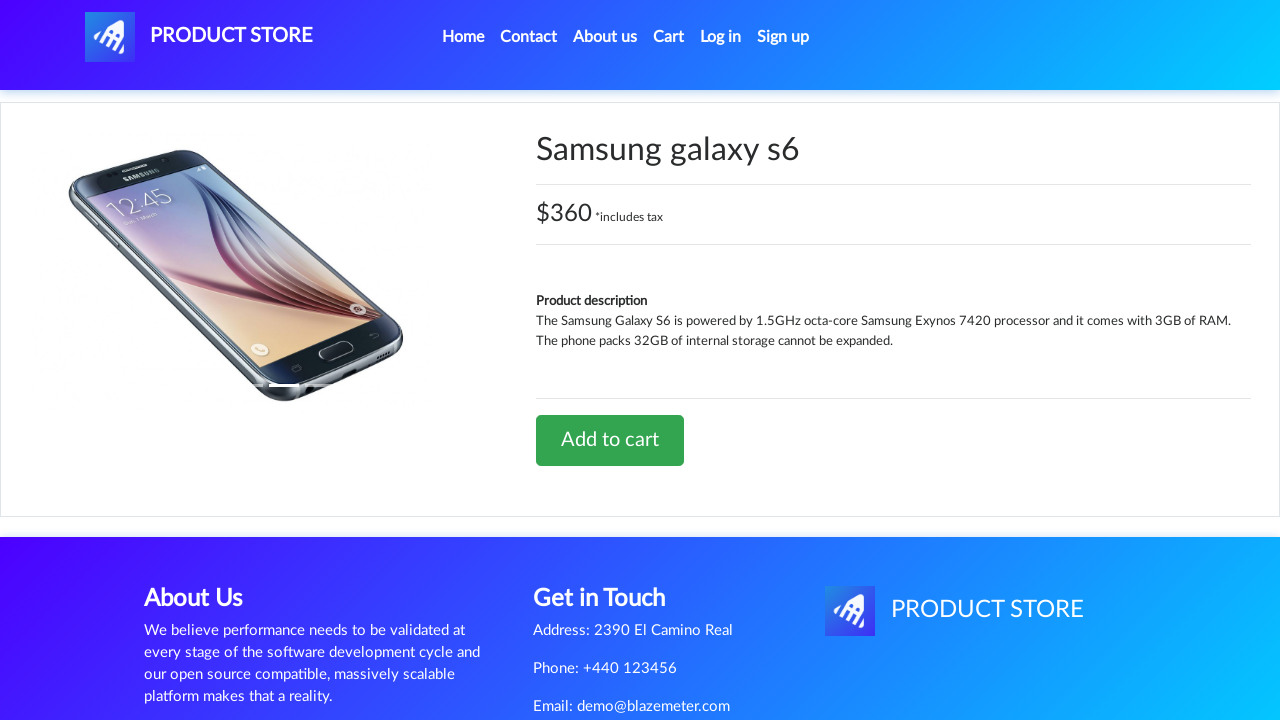

Accepted alert dialog after adding Samsung Galaxy S6 to cart
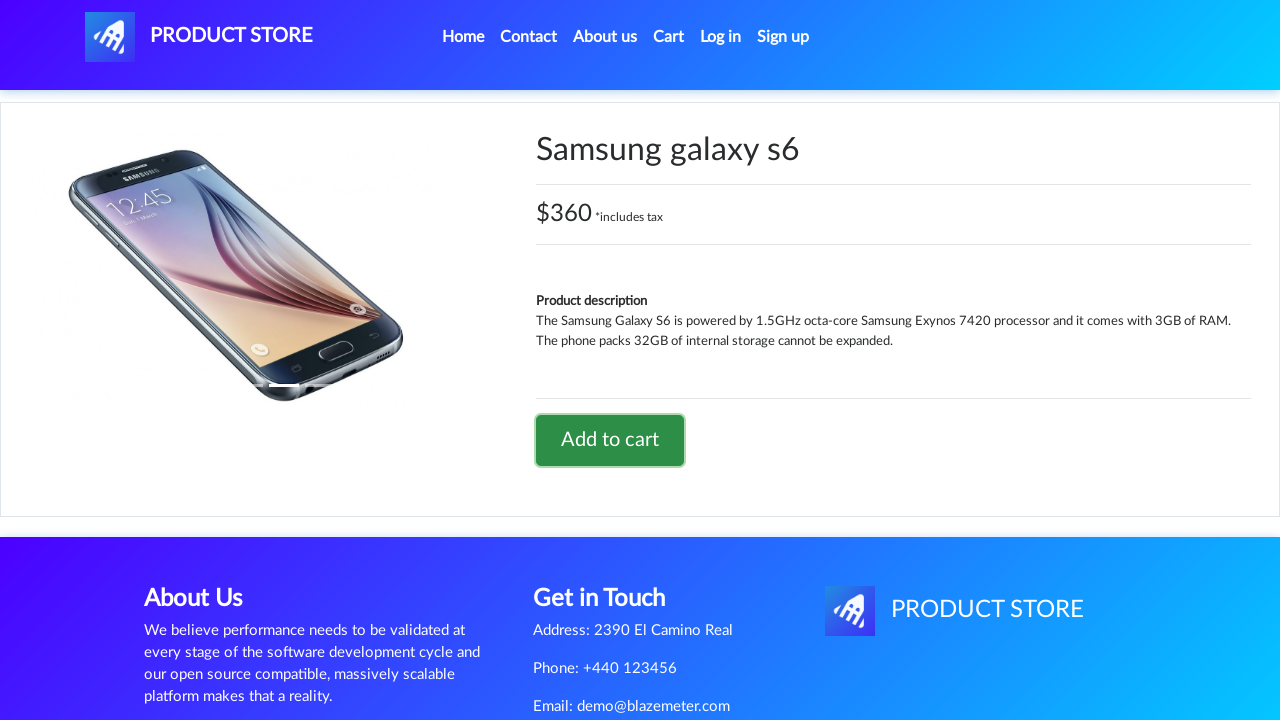

Clicked home button to return to product listing at (199, 37) on .navbar-brand
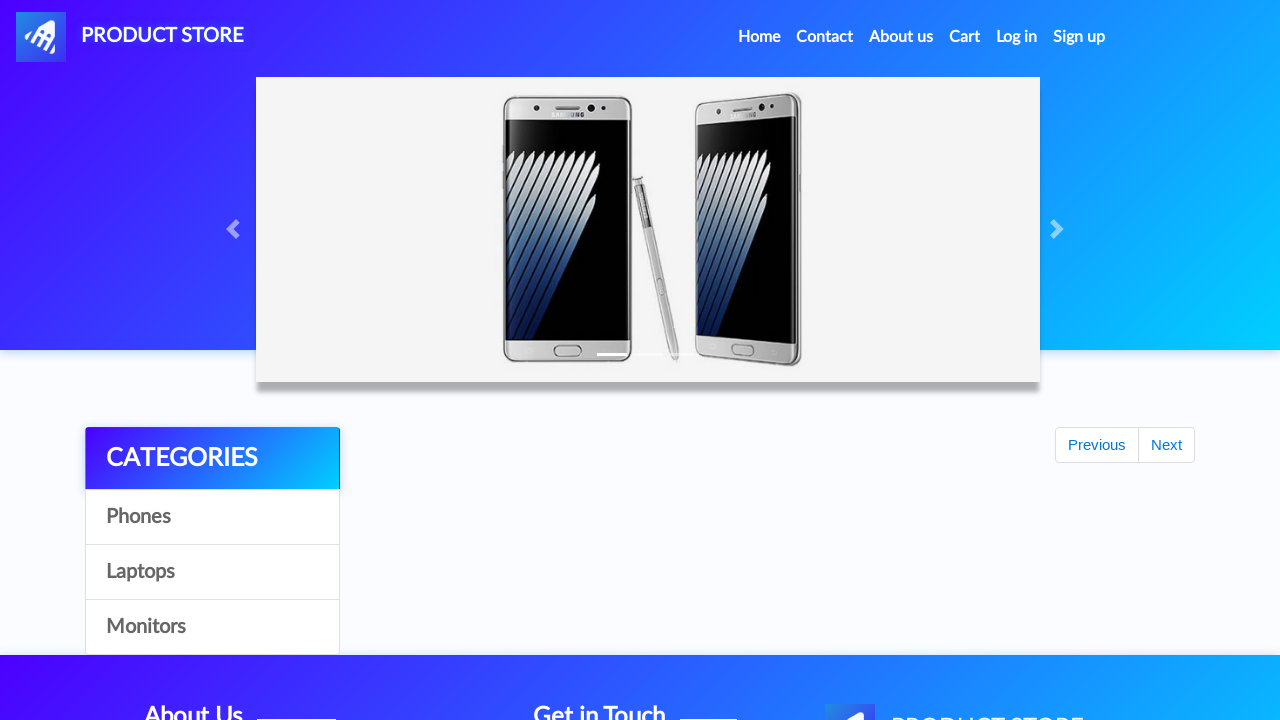

Product listing page loaded successfully
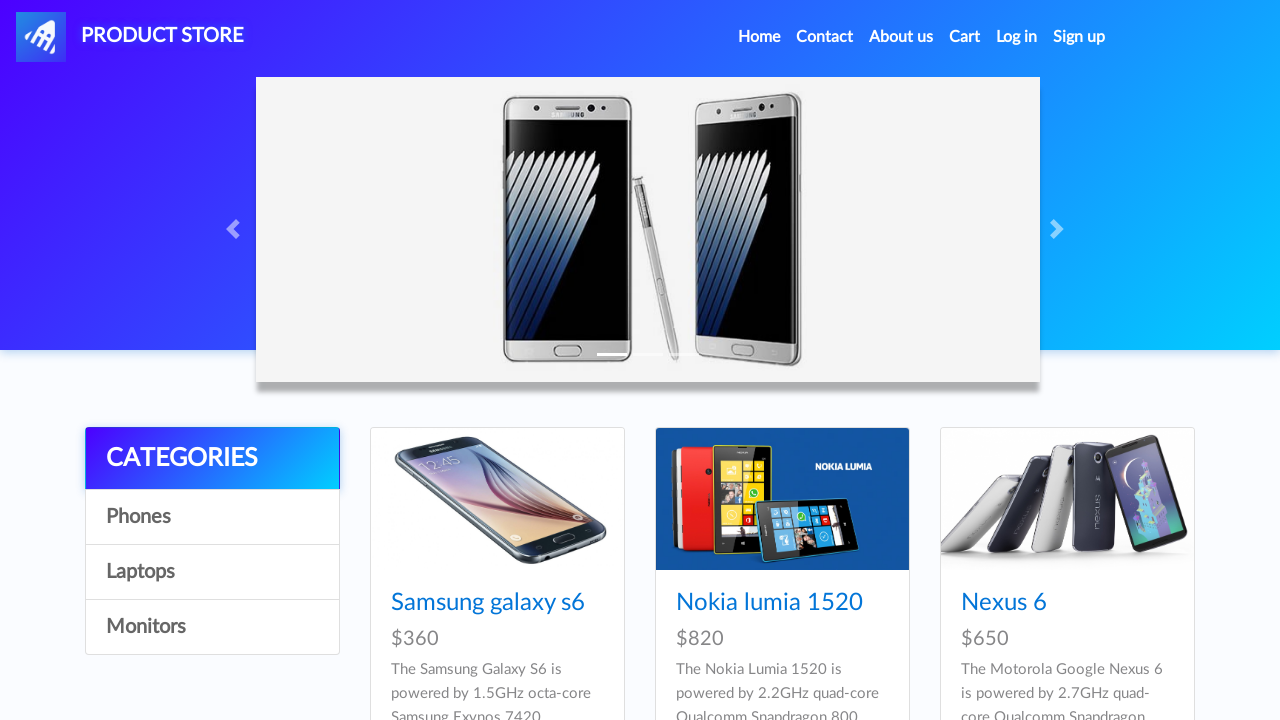

Clicked on Sony Xperia Z5 product at (1037, 361) on text=Sony xperia z5
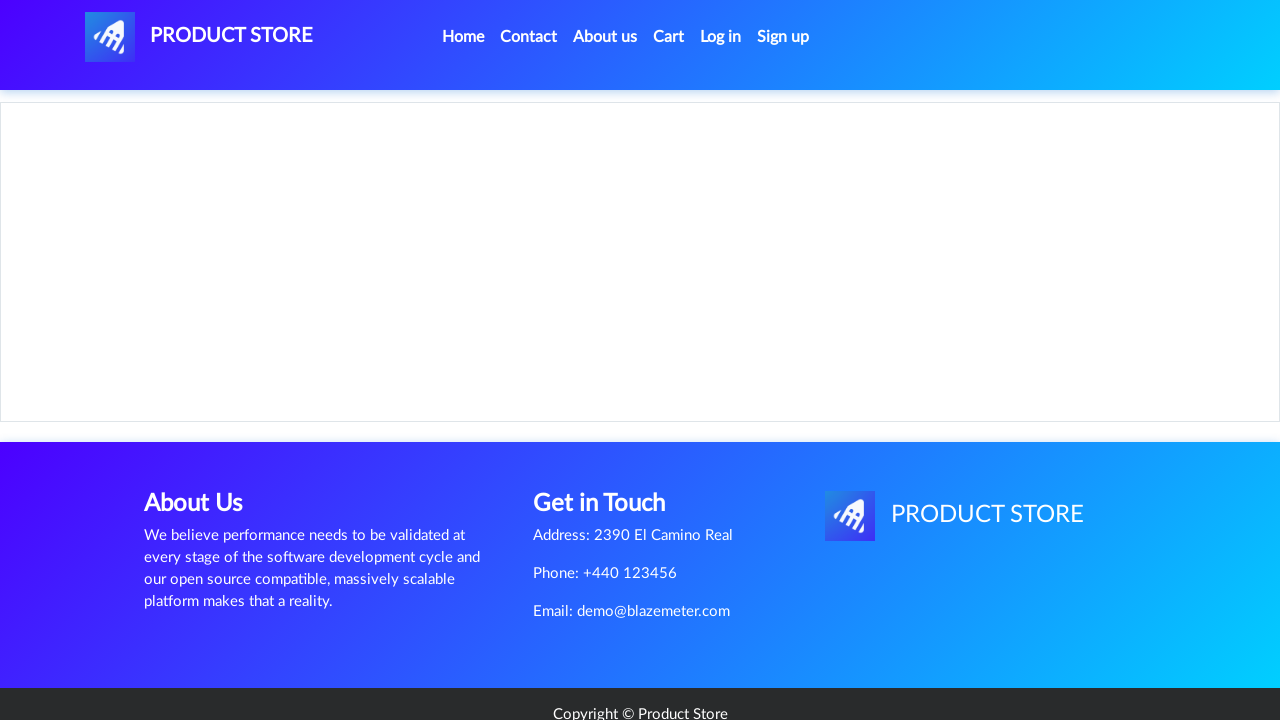

Sony Xperia Z5 product page loaded with product details
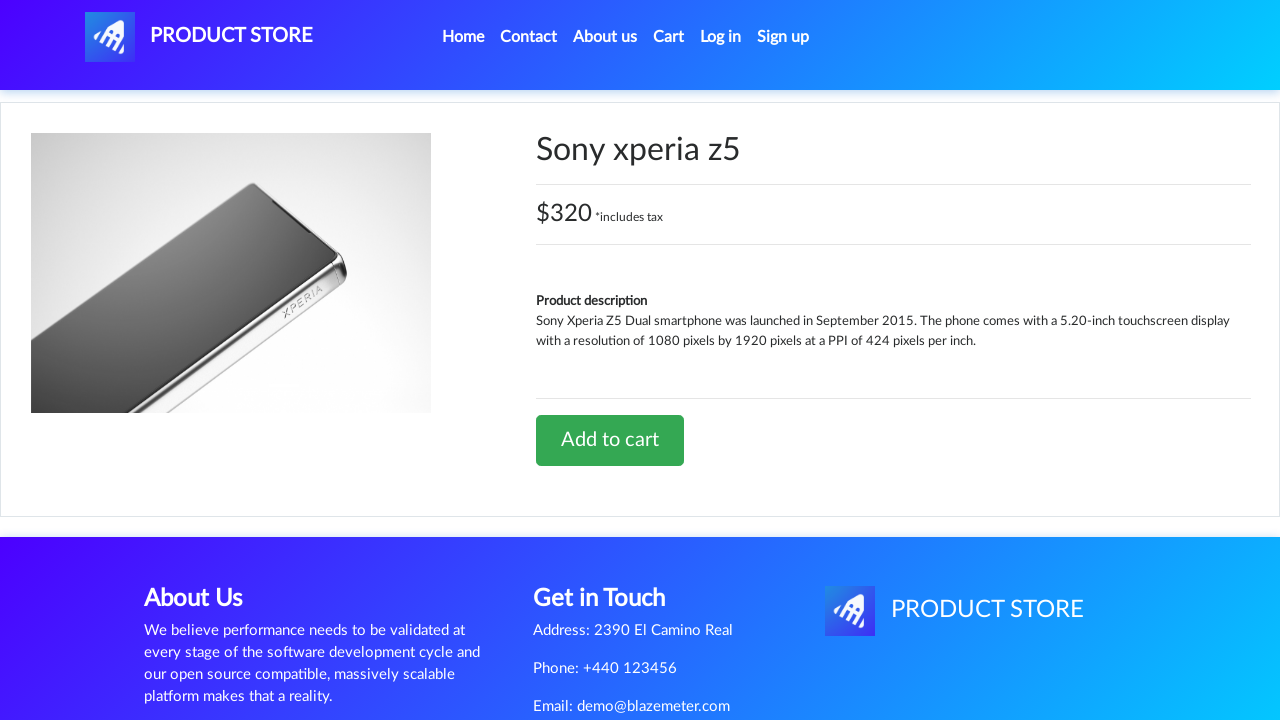

Clicked 'Add to cart' button for Sony Xperia Z5 at (610, 440) on text=Add to cart
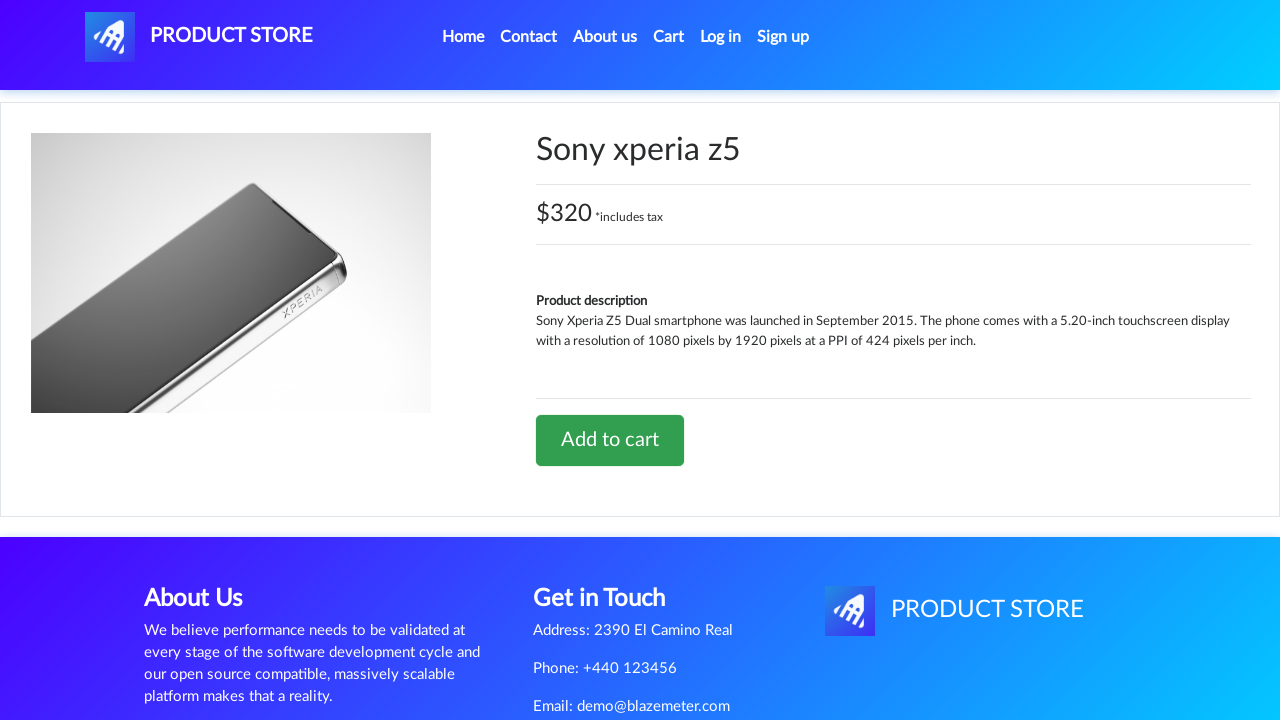

Alert dialog accepted after adding Sony Xperia Z5 to cart
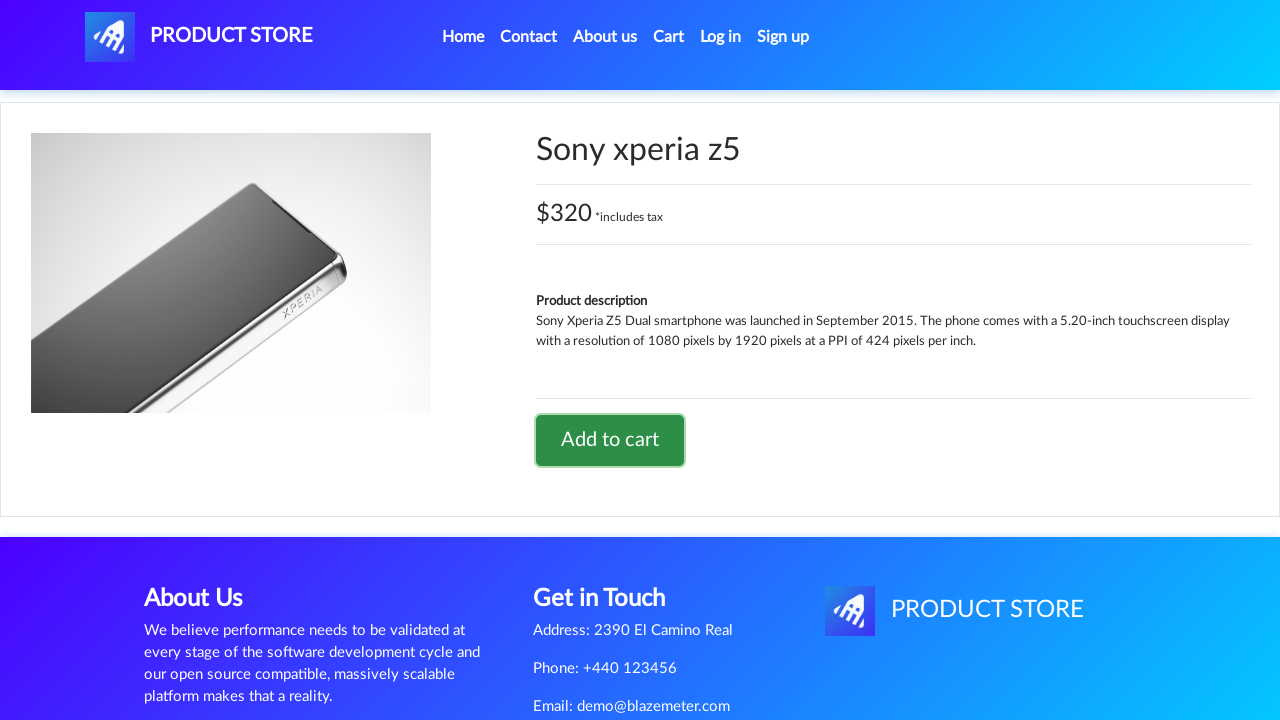

Clicked cart button to view cart contents at (669, 37) on #cartur
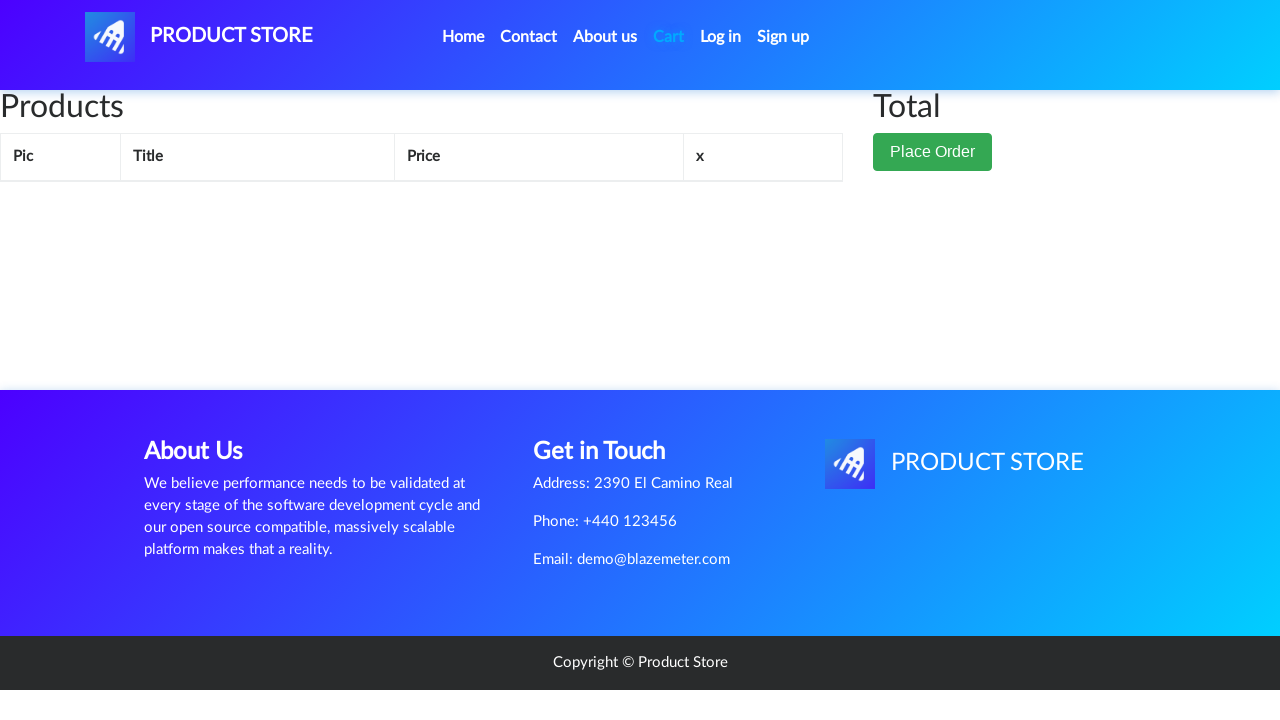

Cart page loaded with total price element visible
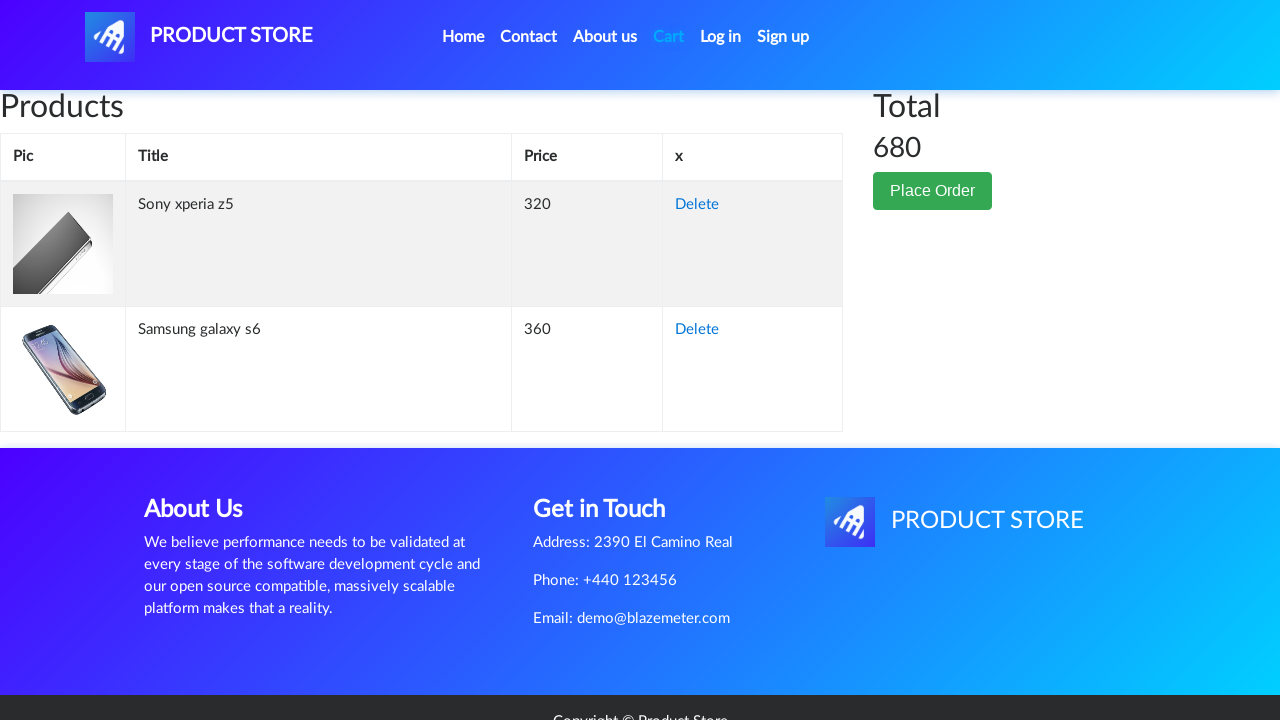

Verified total price is $680 (Samsung Galaxy S6 $600 + Sony Xperia Z5 $80)
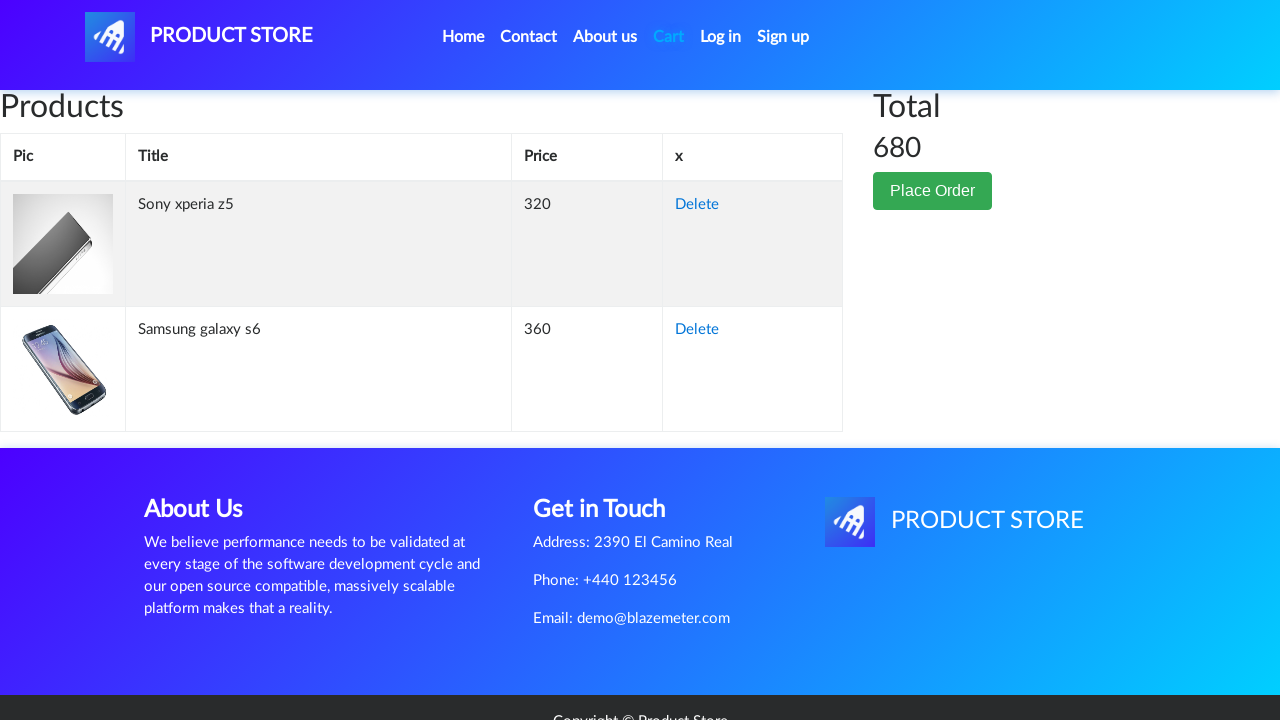

Clicked delete button for Samsung Galaxy S6 from cart at (697, 330) on tr:has-text('Samsung galaxy s6') a:has-text('Delete')
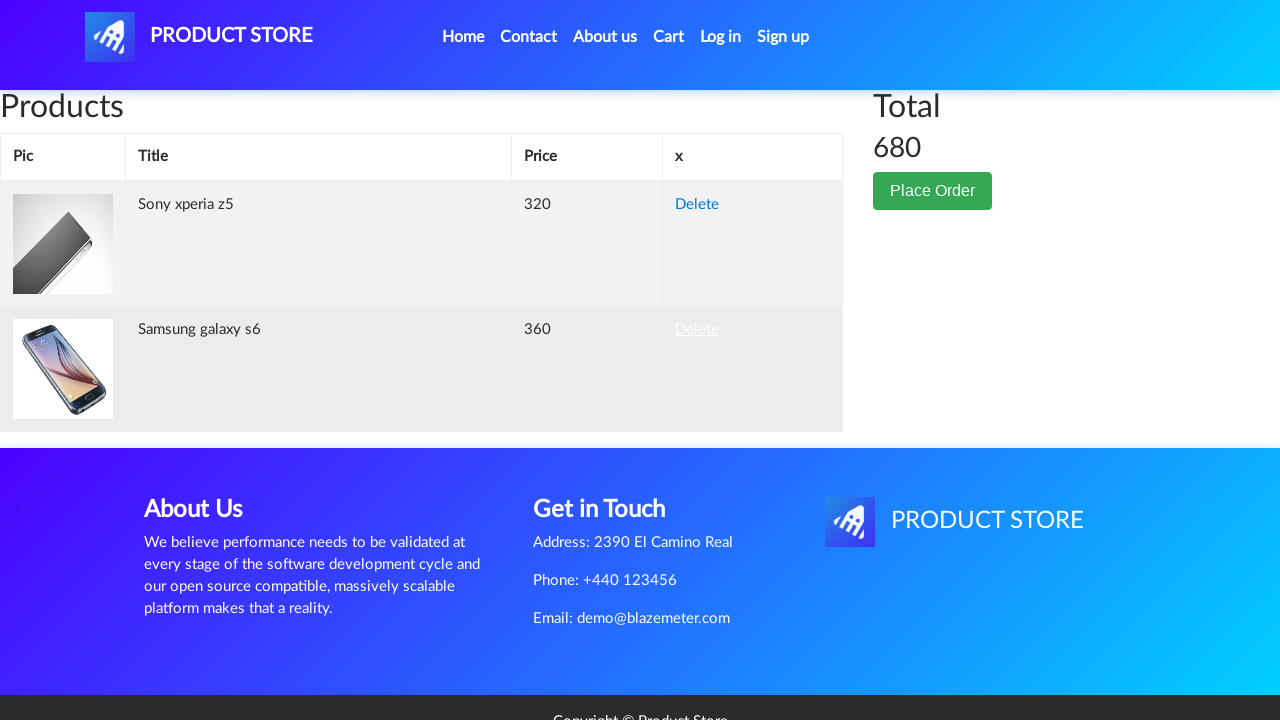

Waited for cart to update after deletion
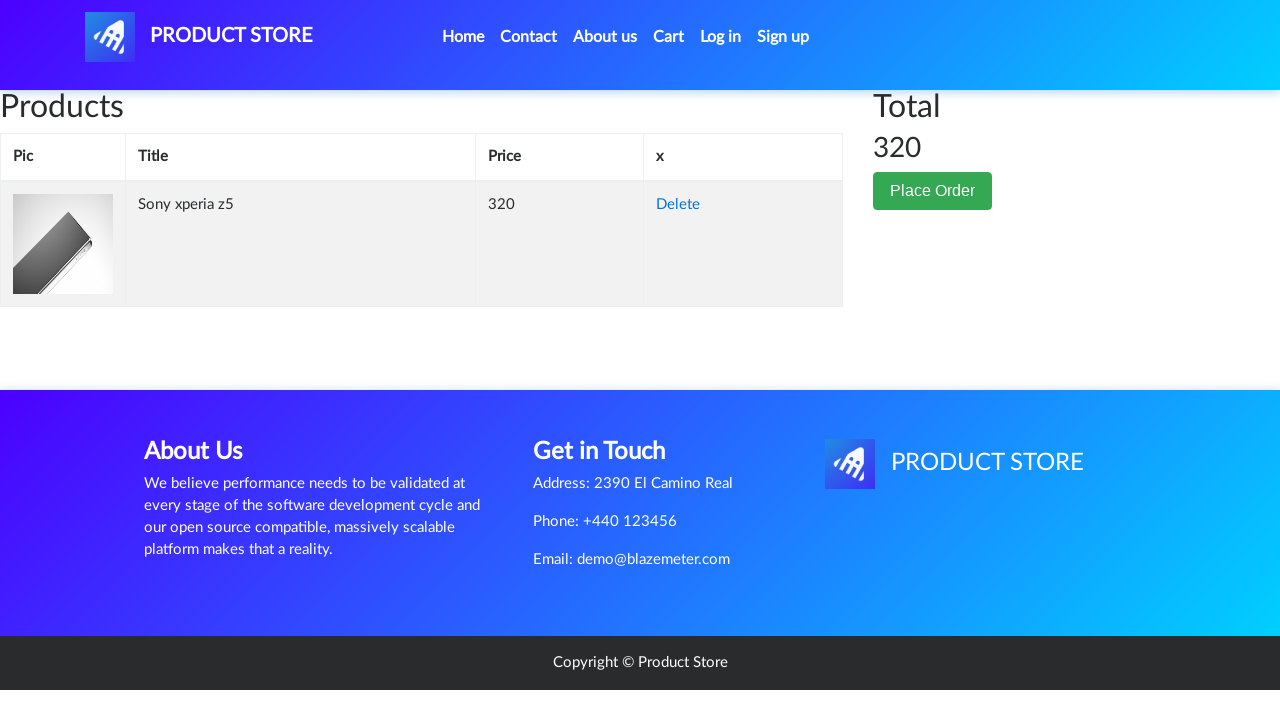

Verified updated total price is $320 (only Sony Xperia Z5 remaining)
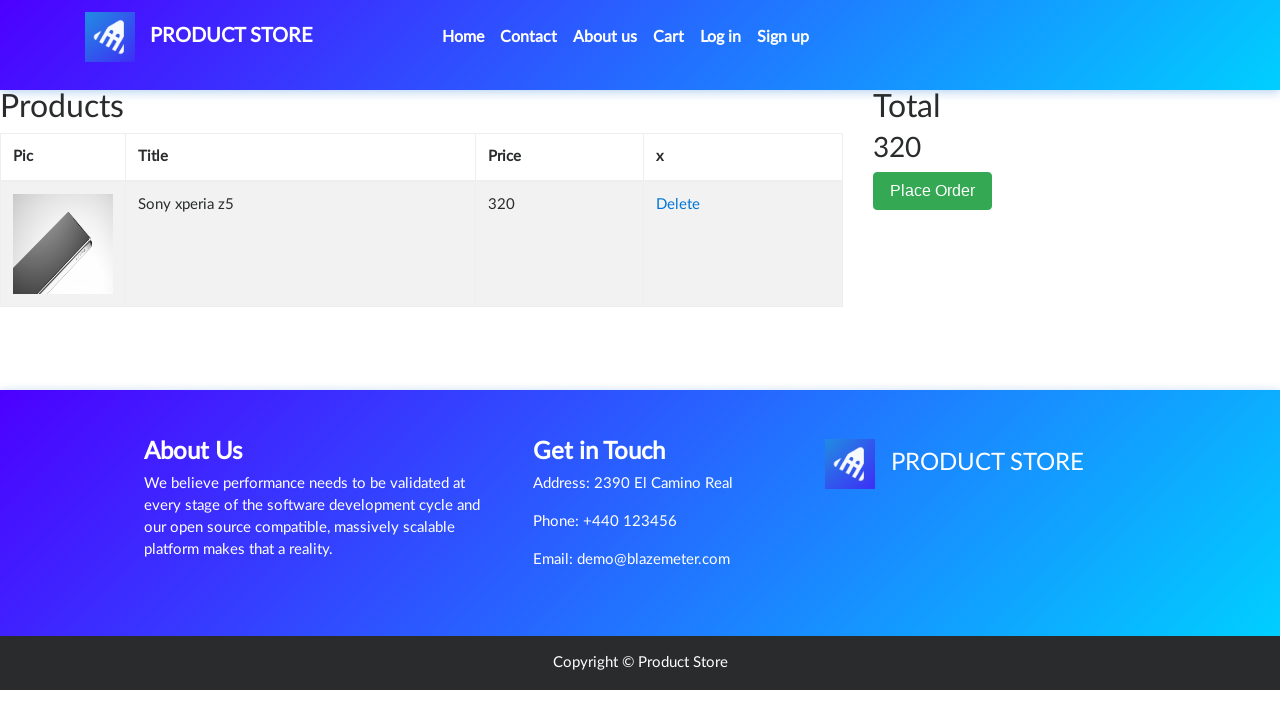

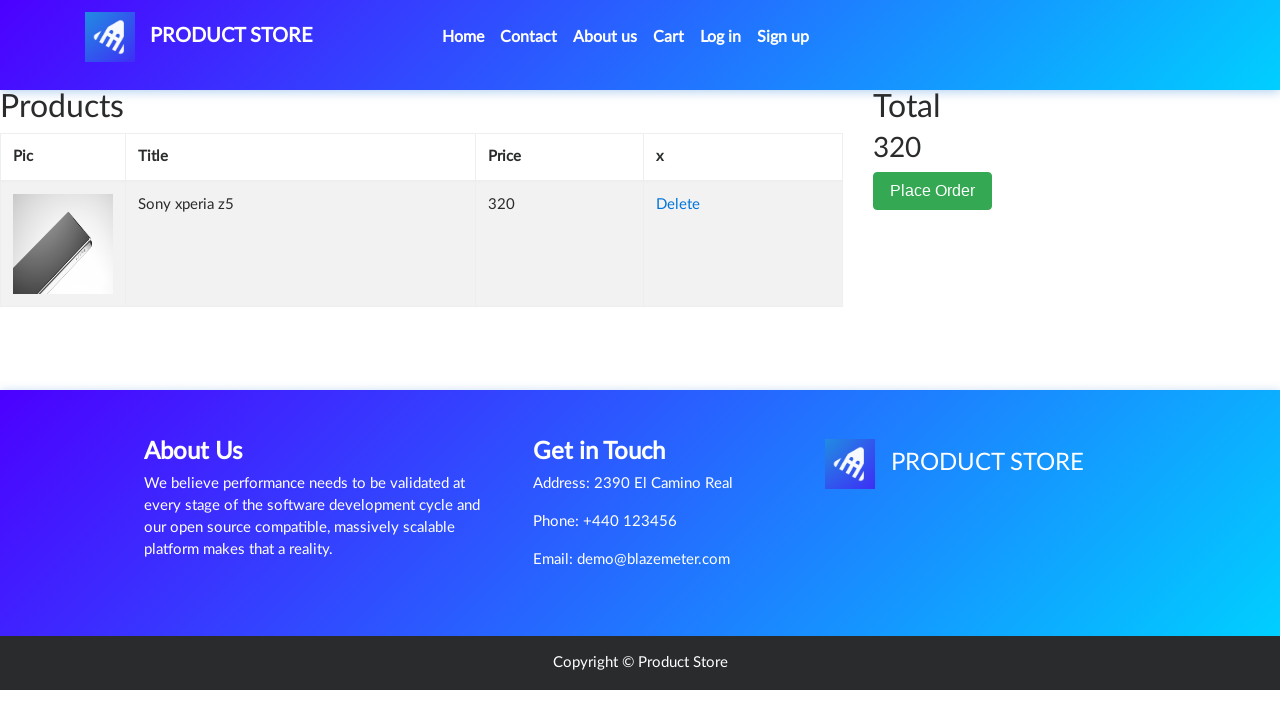